Tests multiple browser tab handling by clicking a button that opens new tabs, then switching between tabs to find one with a specific title

Starting URL: https://www.hyrtutorials.com/p/window-handles-practice.html

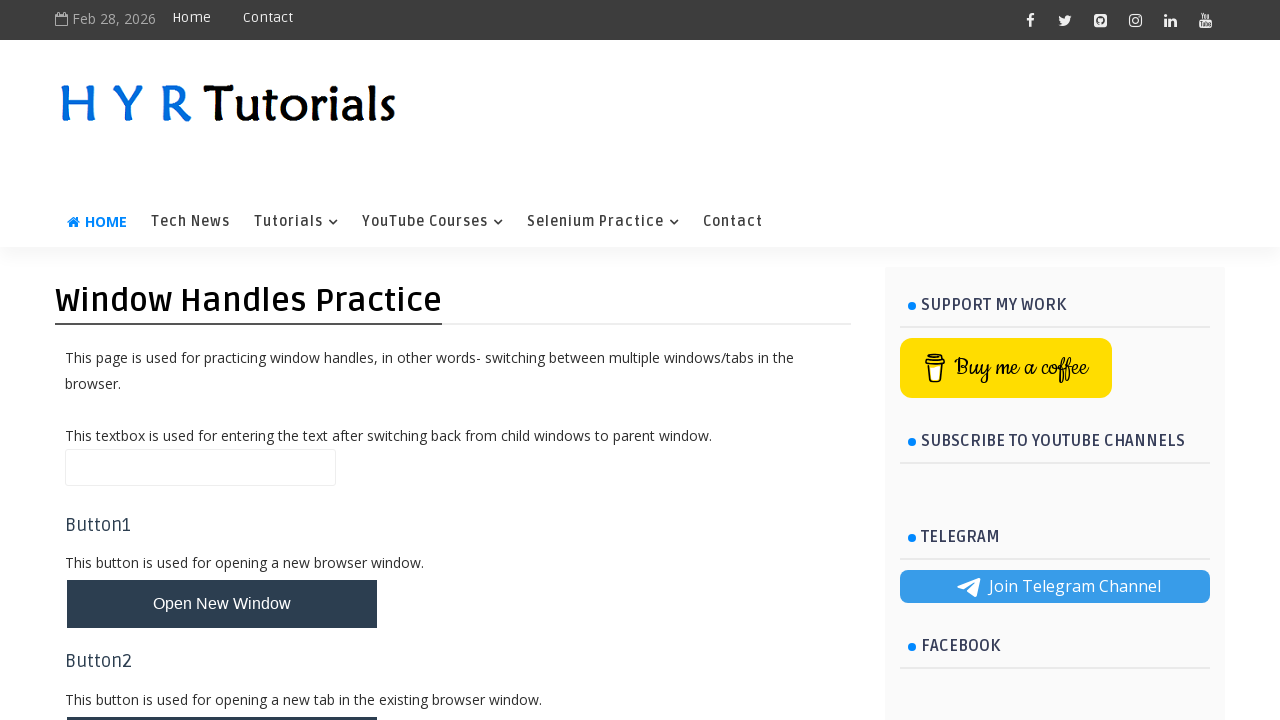

Clicked button to open new tabs at (222, 499) on #newTabsBtn
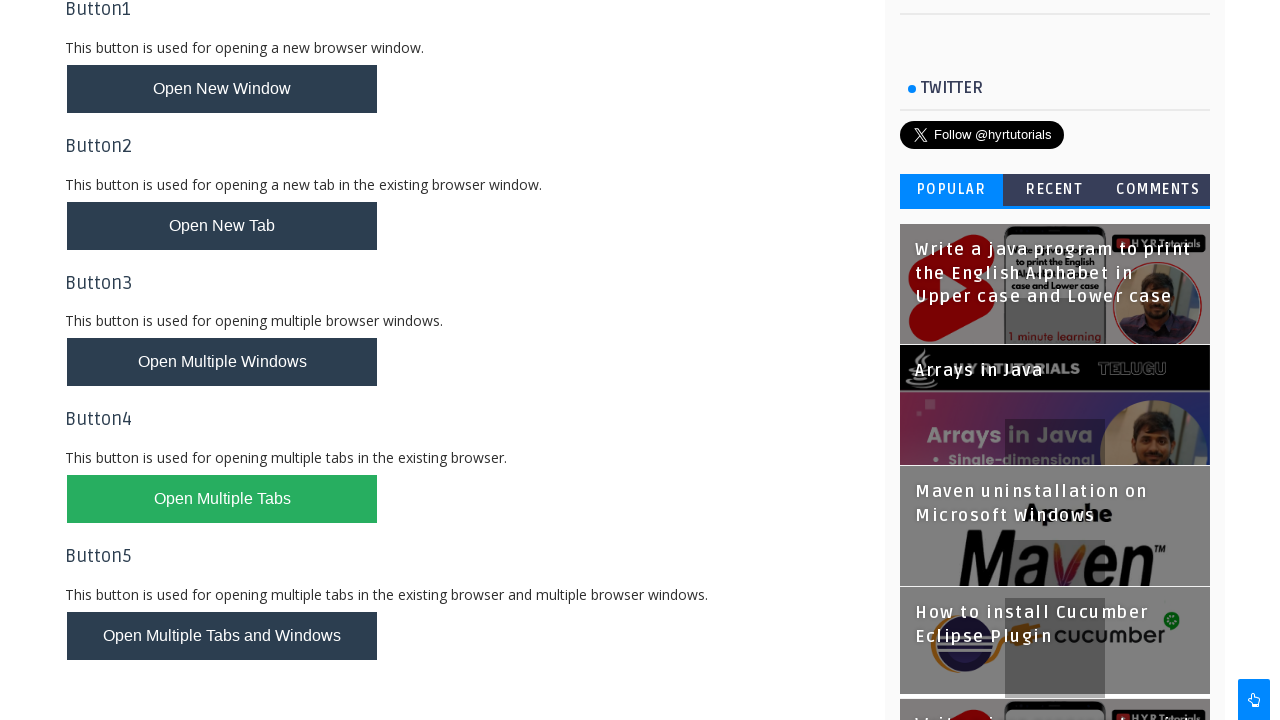

Waited for new tabs to open
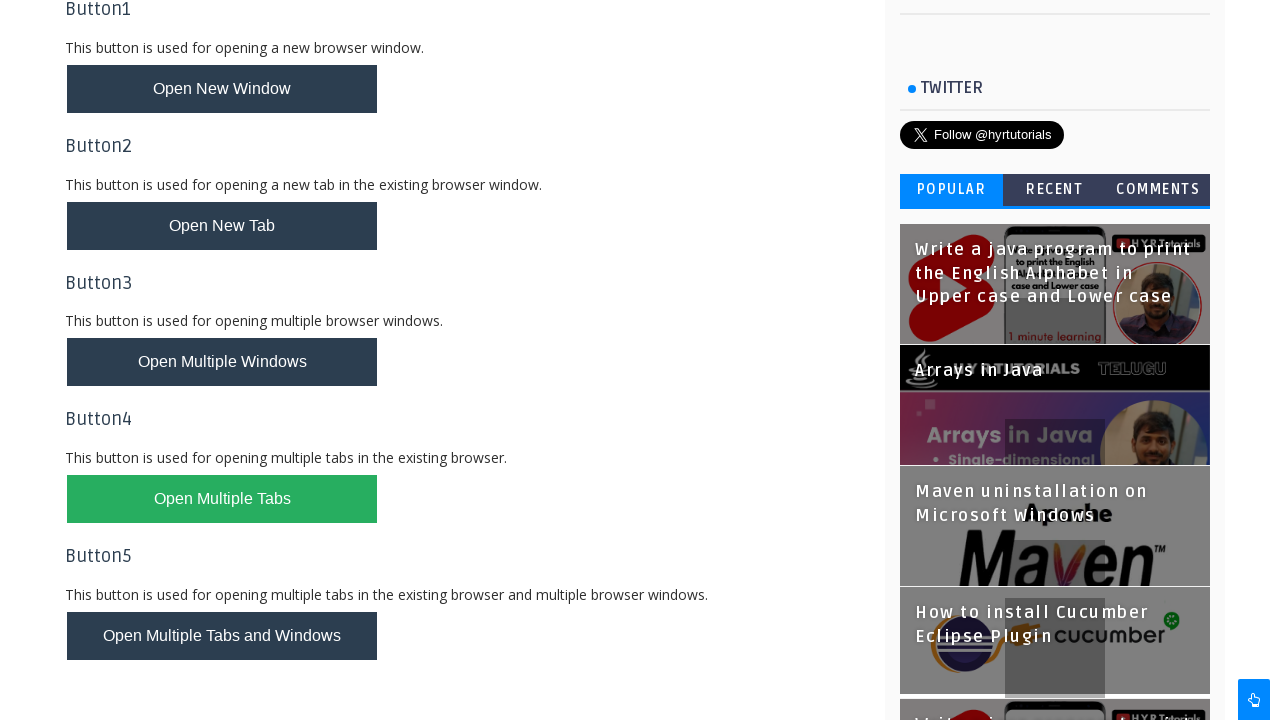

Retrieved all pages (tabs) from context
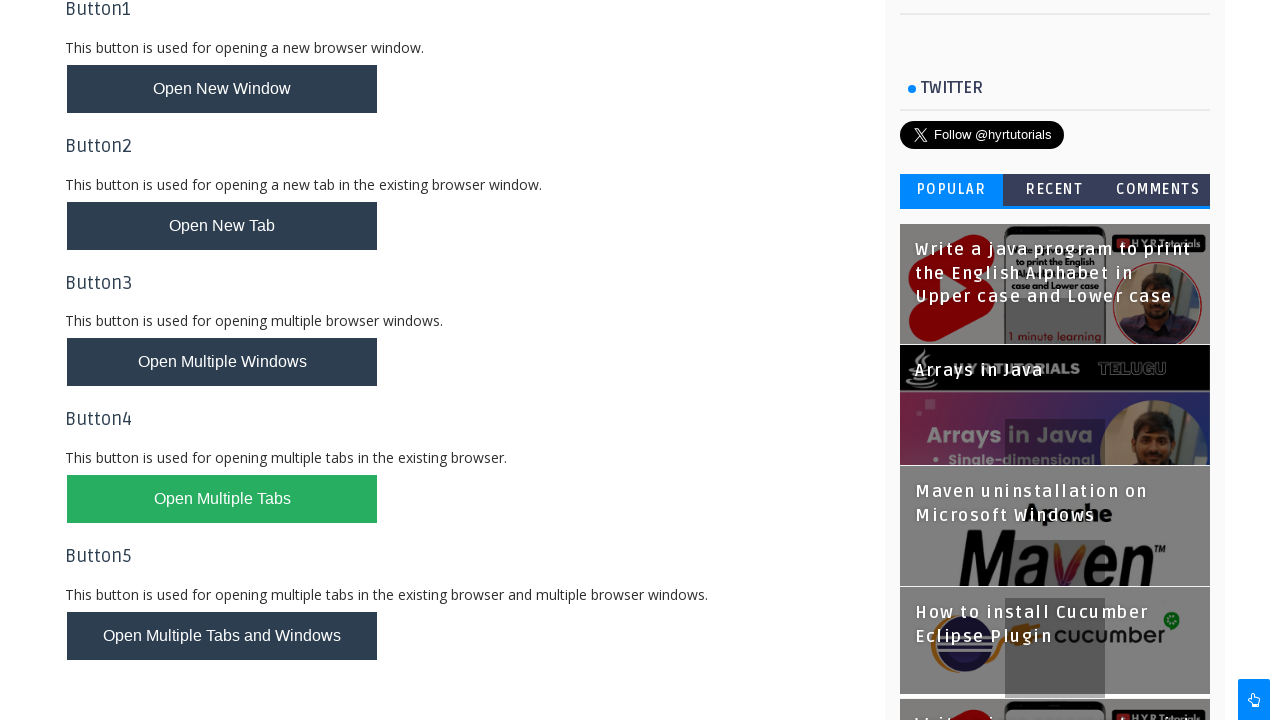

Waited for tab page to load
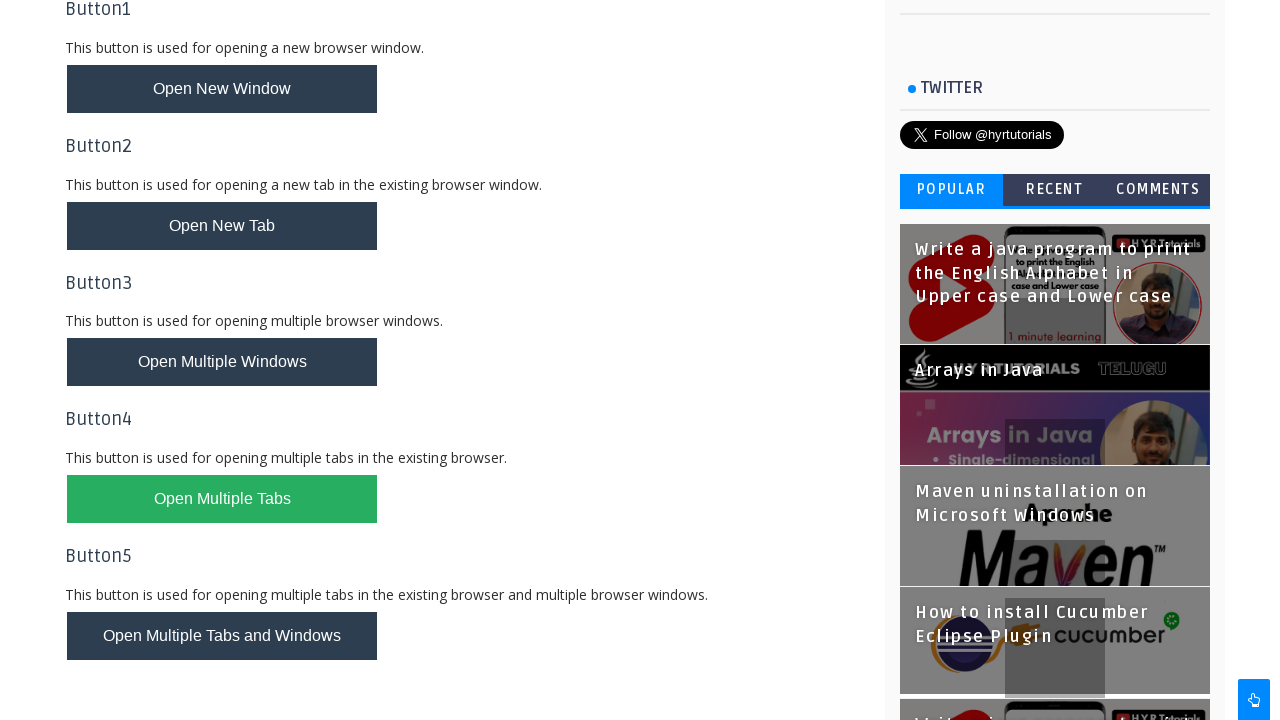

Found and switched to tab with title containing 'Basic Controls'
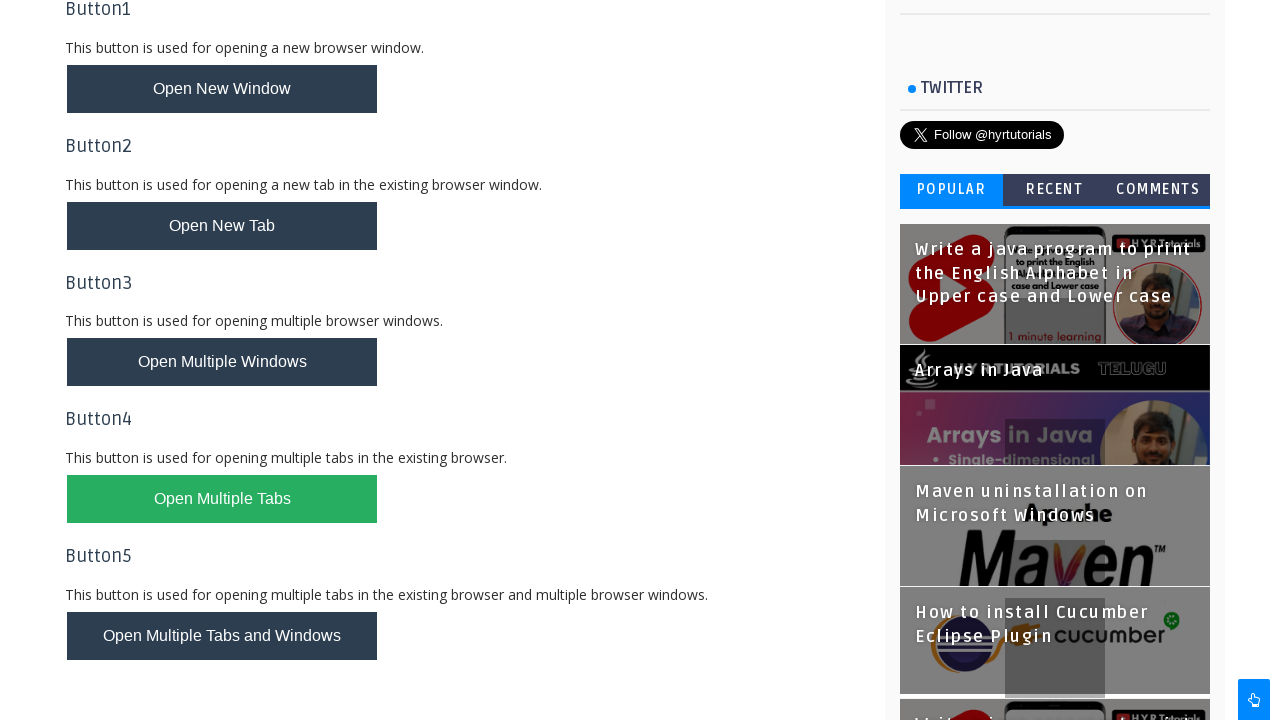

Closed the target tab
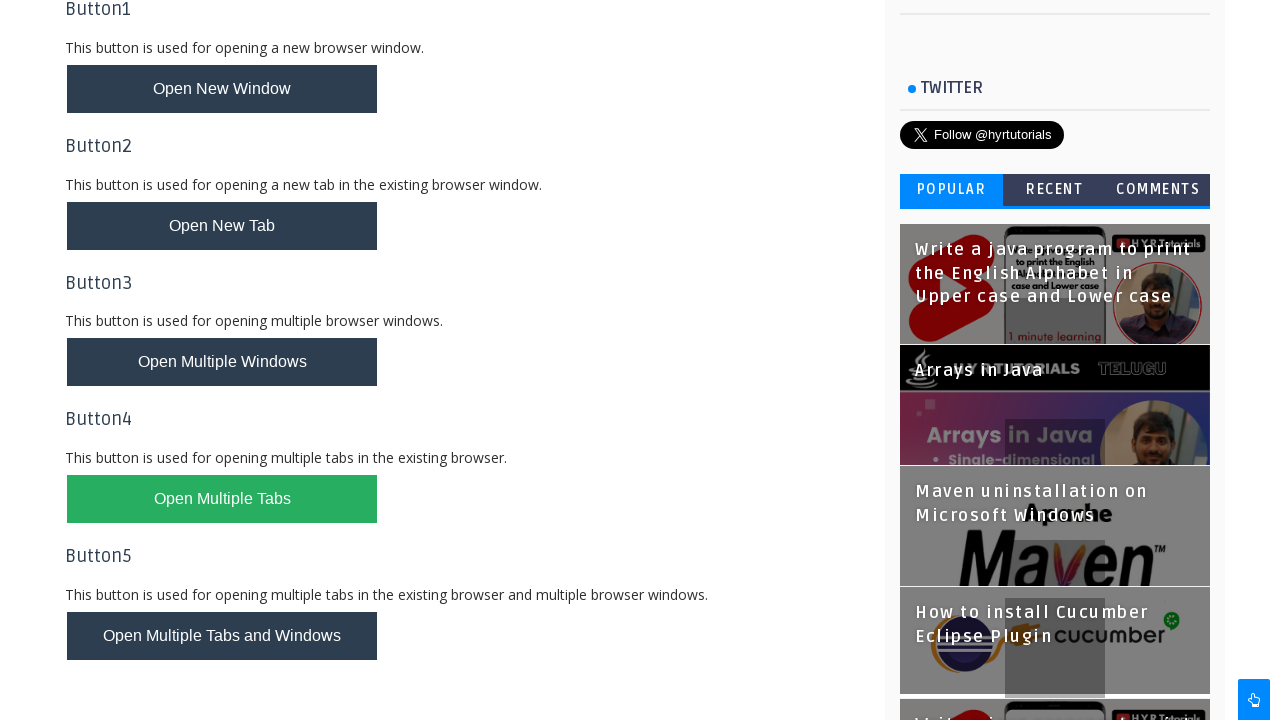

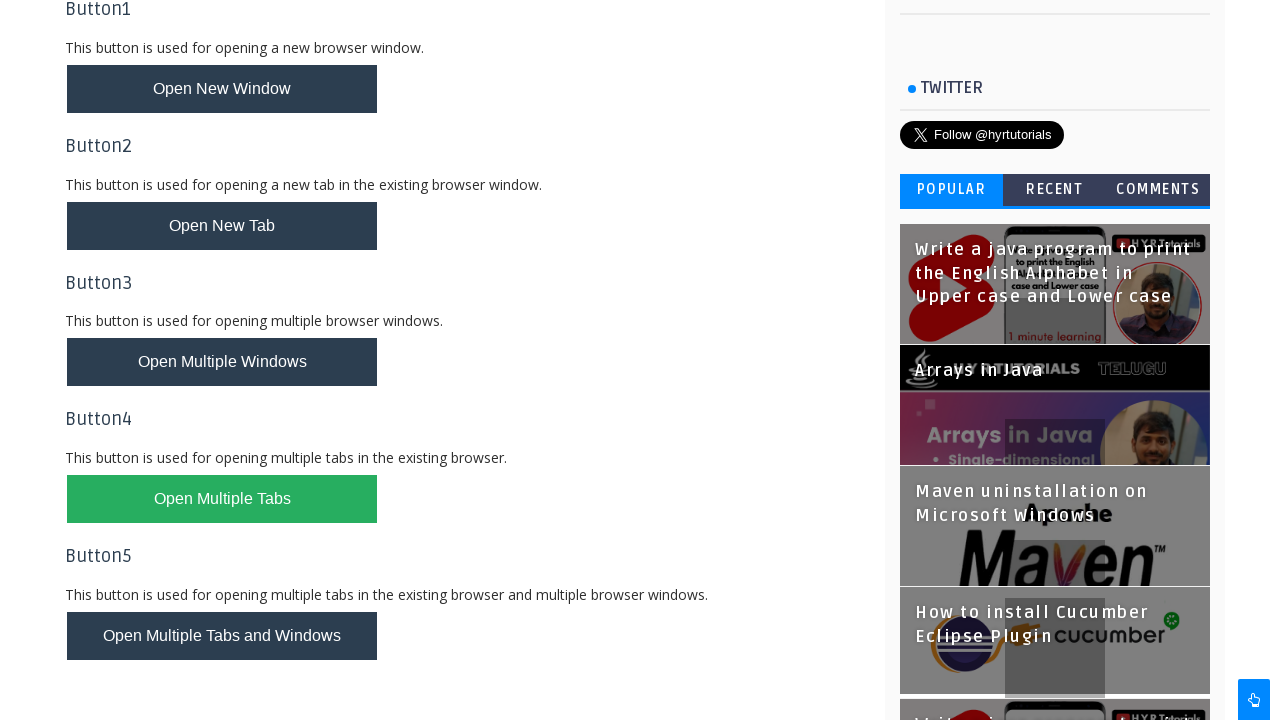